Tests that edits are cancelled when pressing Escape

Starting URL: https://todo-app.serenity-js.org/#/

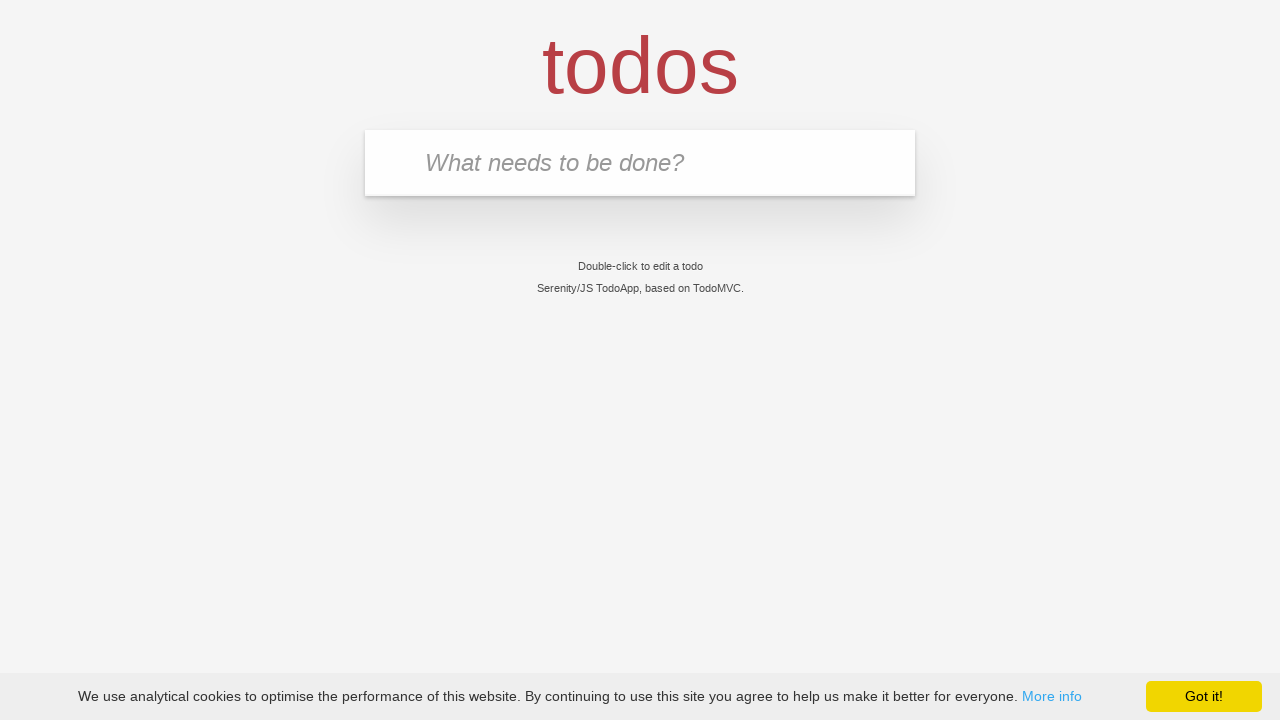

Filled new todo input with 'buy some cheese' on .new-todo
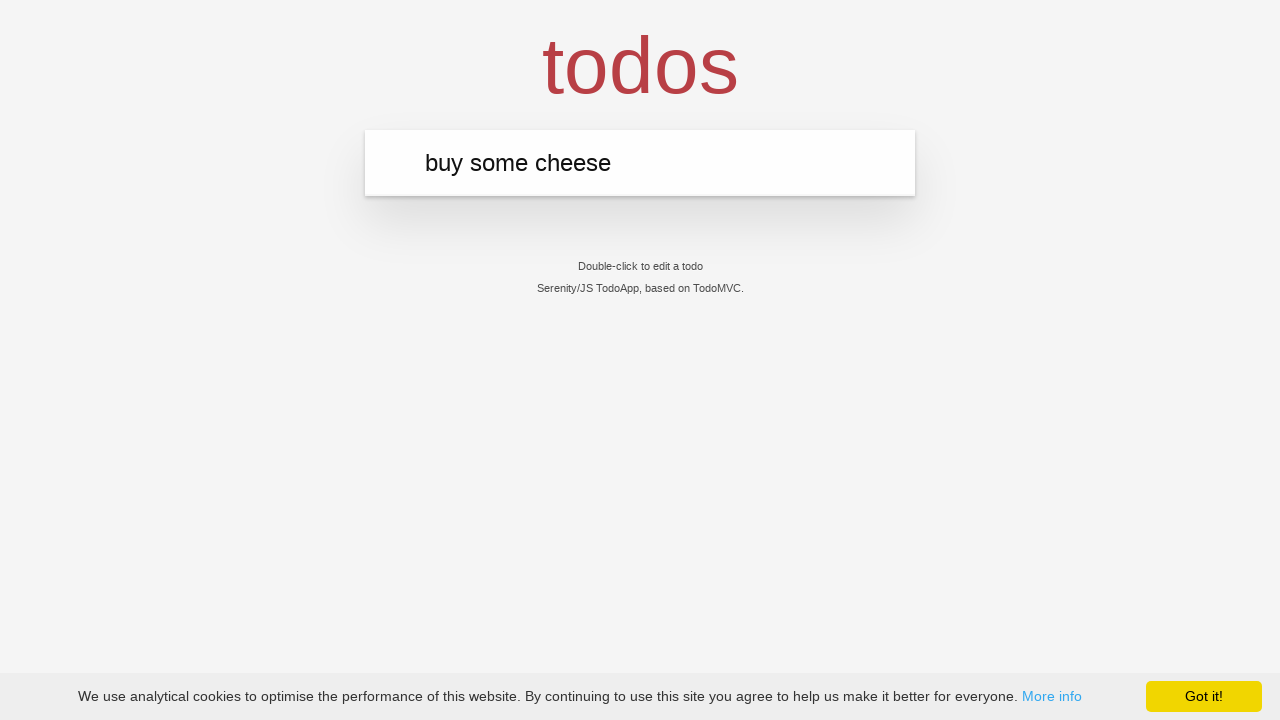

Pressed Enter to create first todo on .new-todo
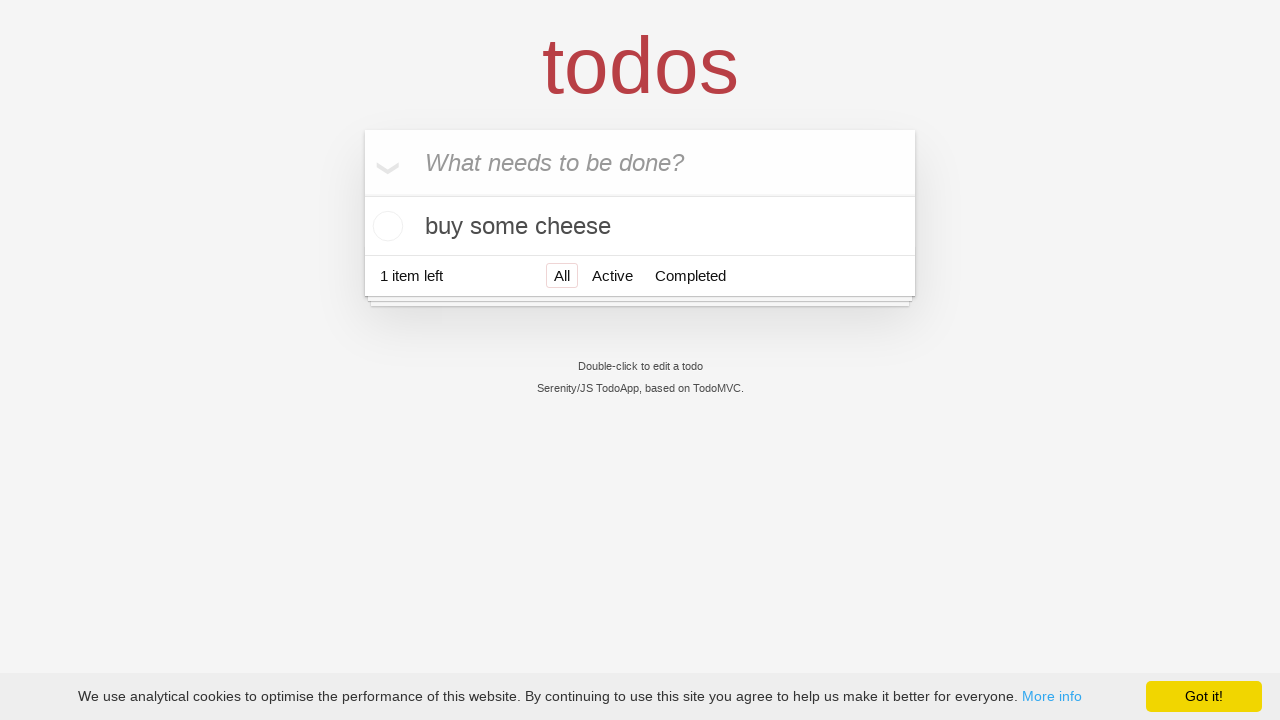

Filled new todo input with 'feed the cat' on .new-todo
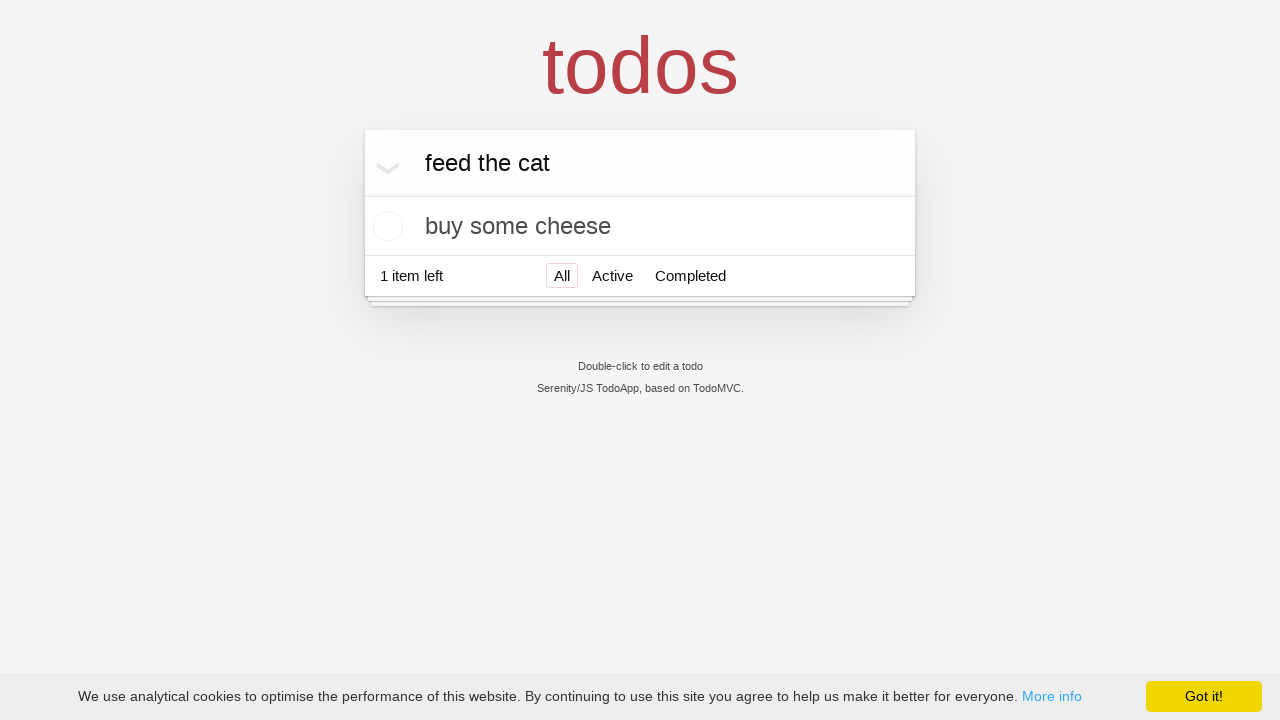

Pressed Enter to create second todo on .new-todo
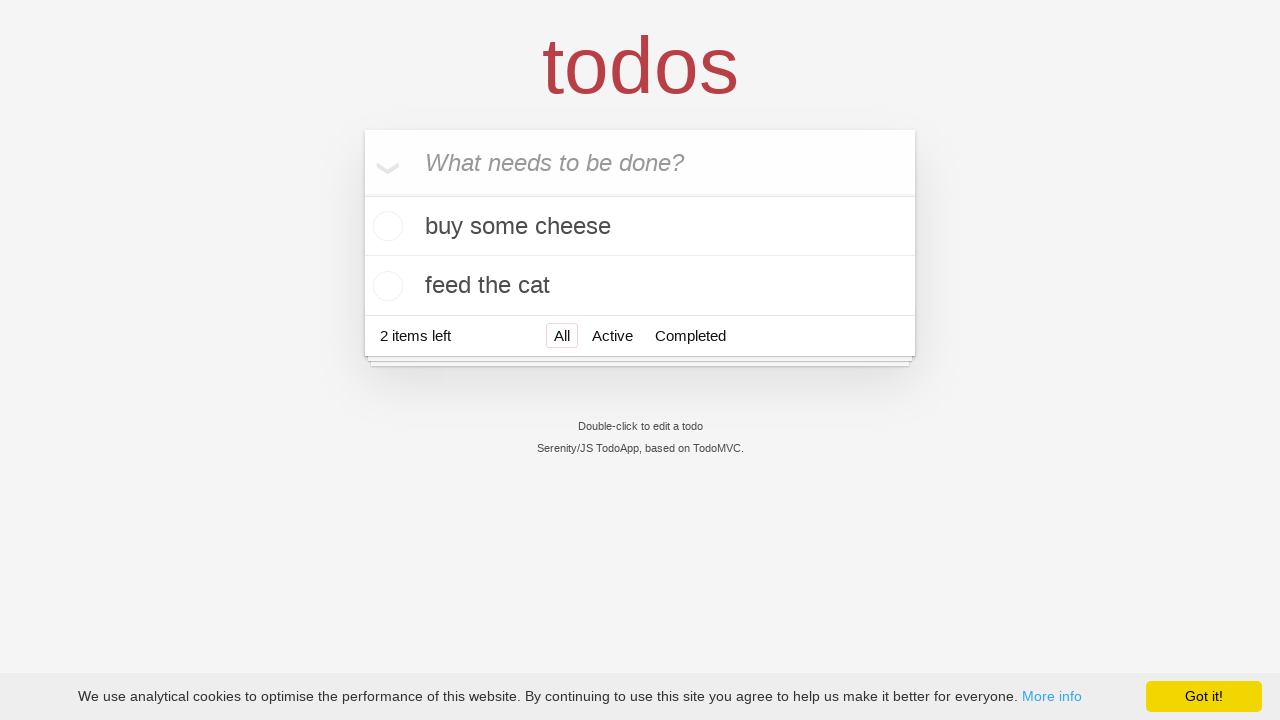

Filled new todo input with 'book a doctors appointment' on .new-todo
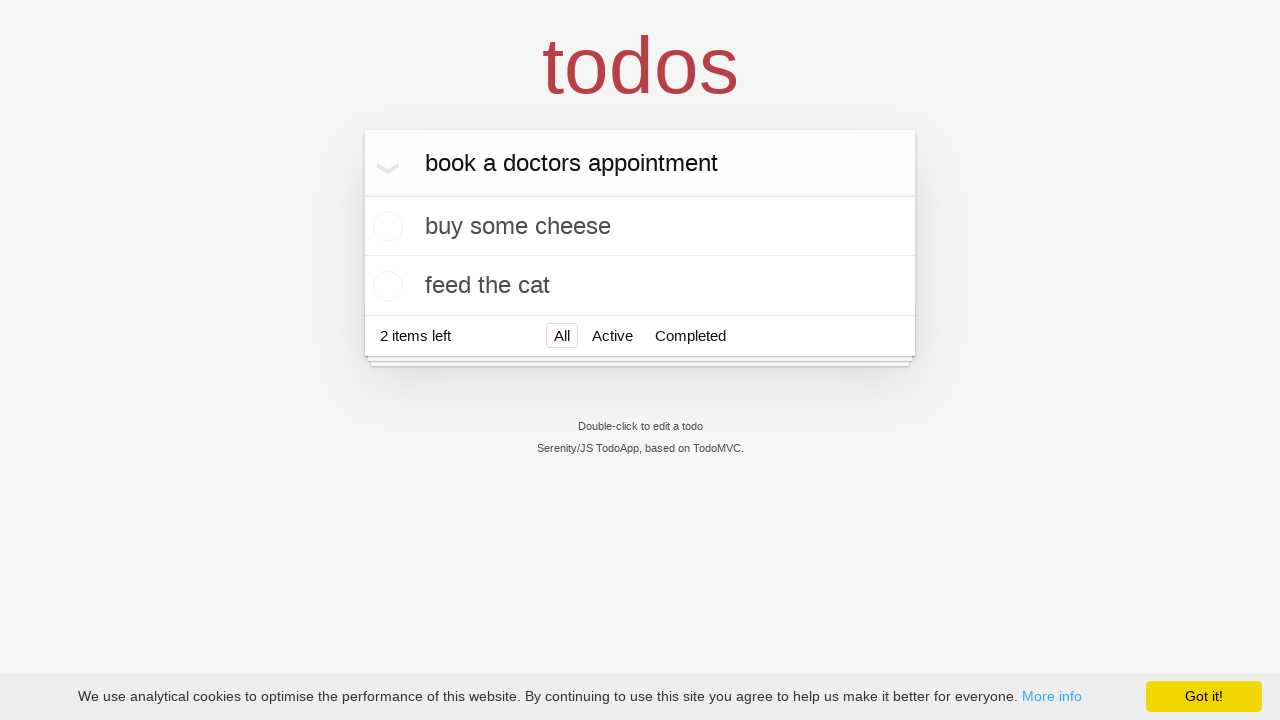

Pressed Enter to create third todo on .new-todo
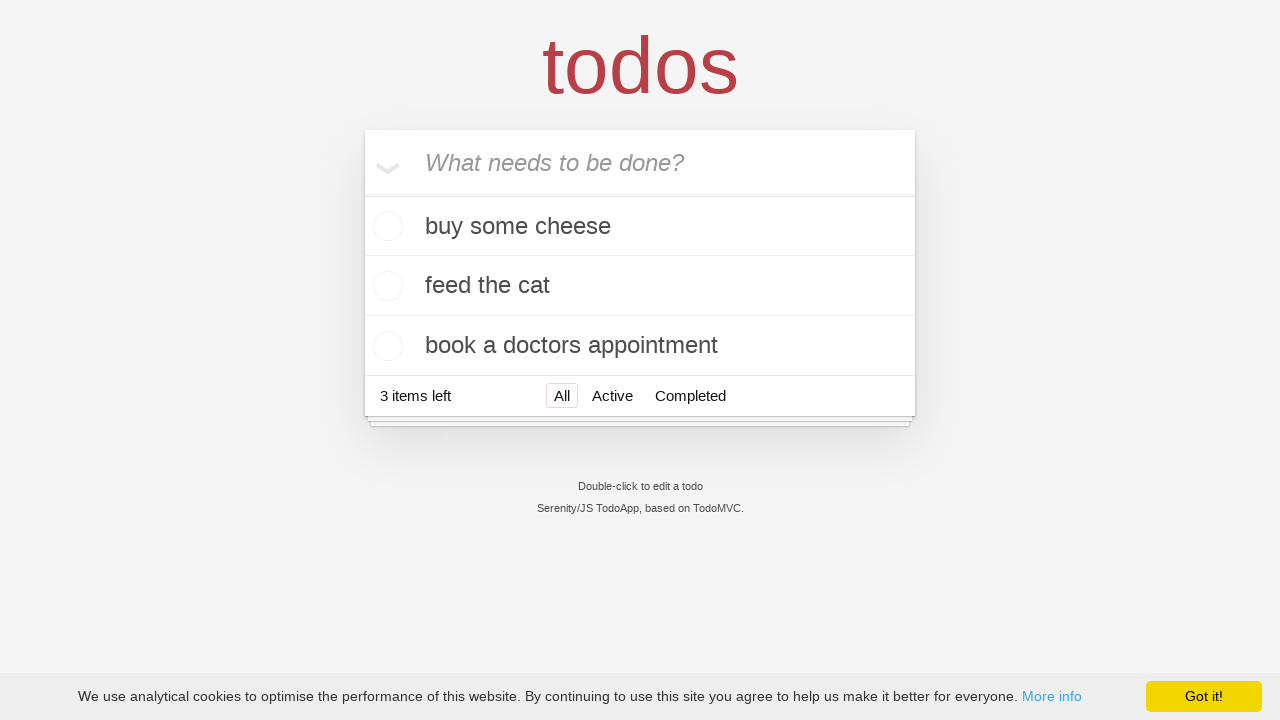

Waited for all three todo items to be loaded
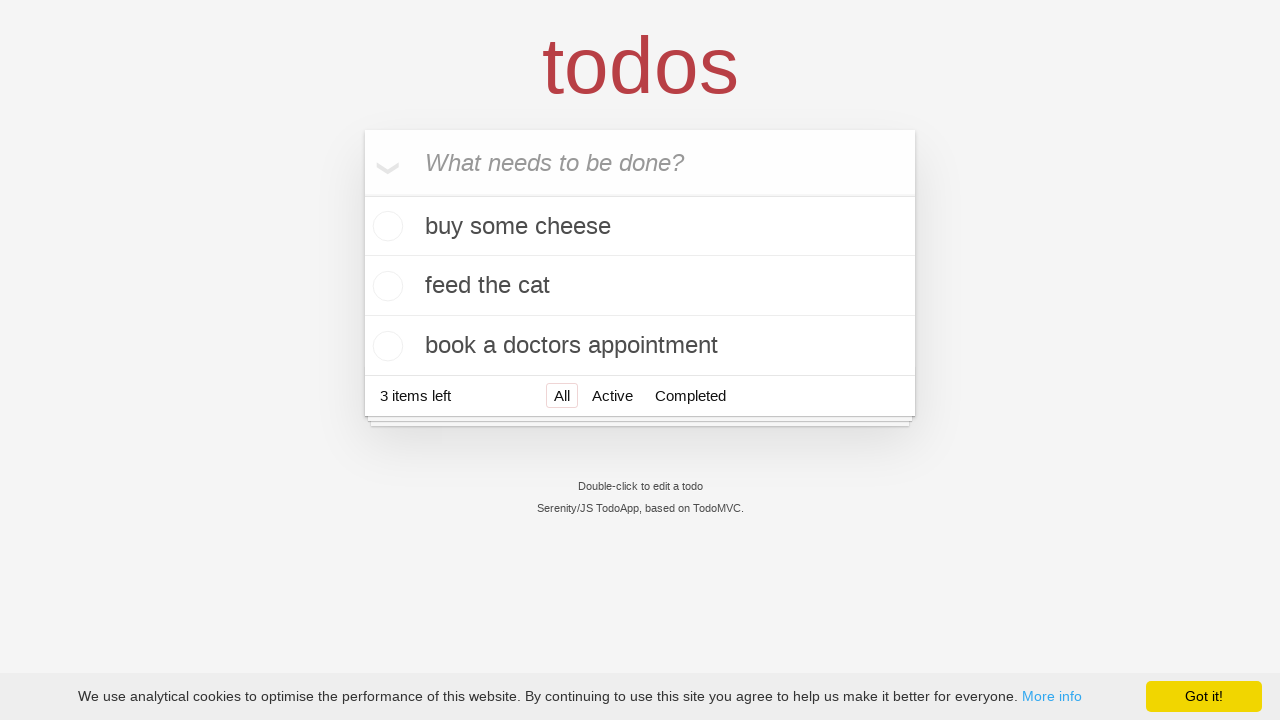

Double-clicked second todo to enter edit mode at (640, 286) on .todo-list li >> nth=1
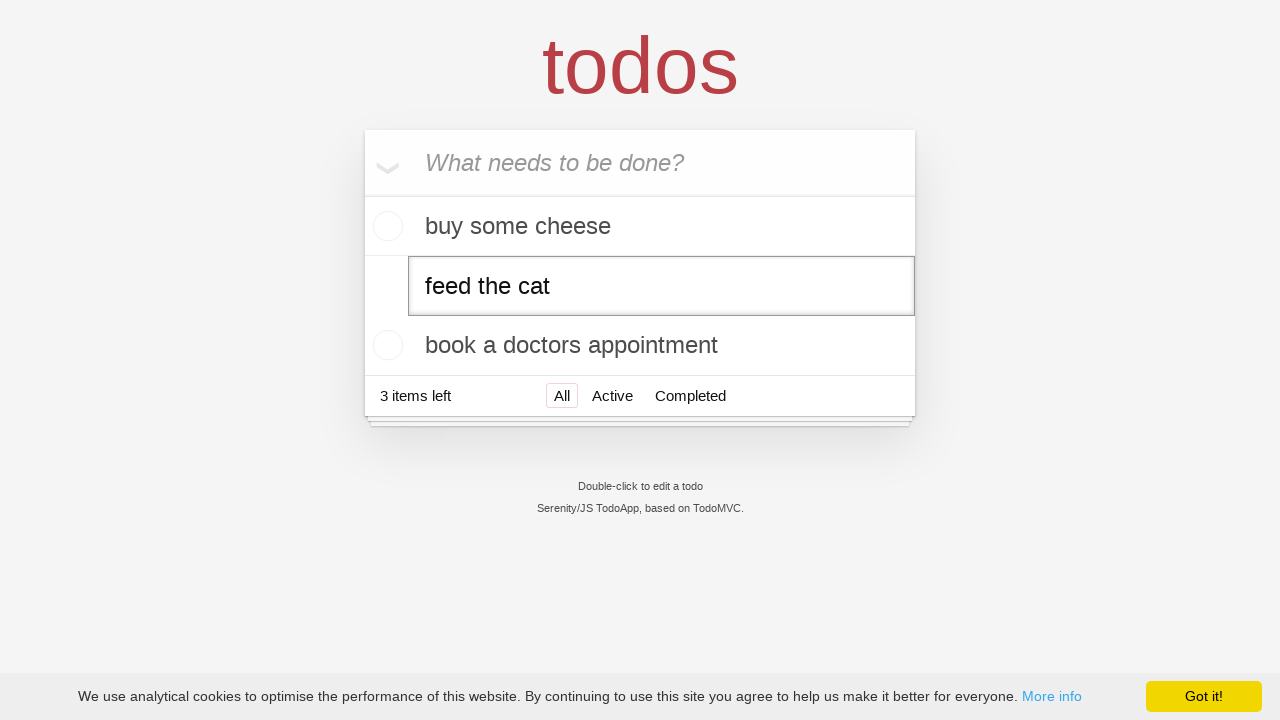

Pressed Escape to cancel edit on second todo on .todo-list li >> nth=1 >> .edit
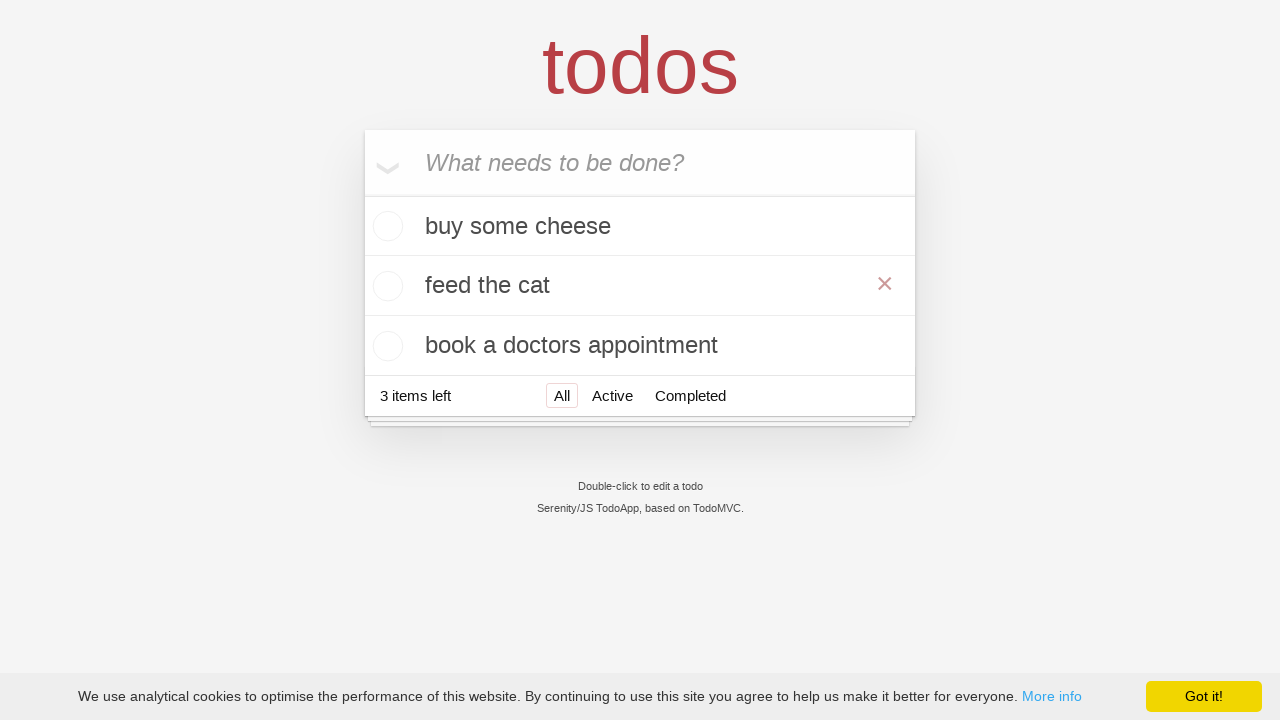

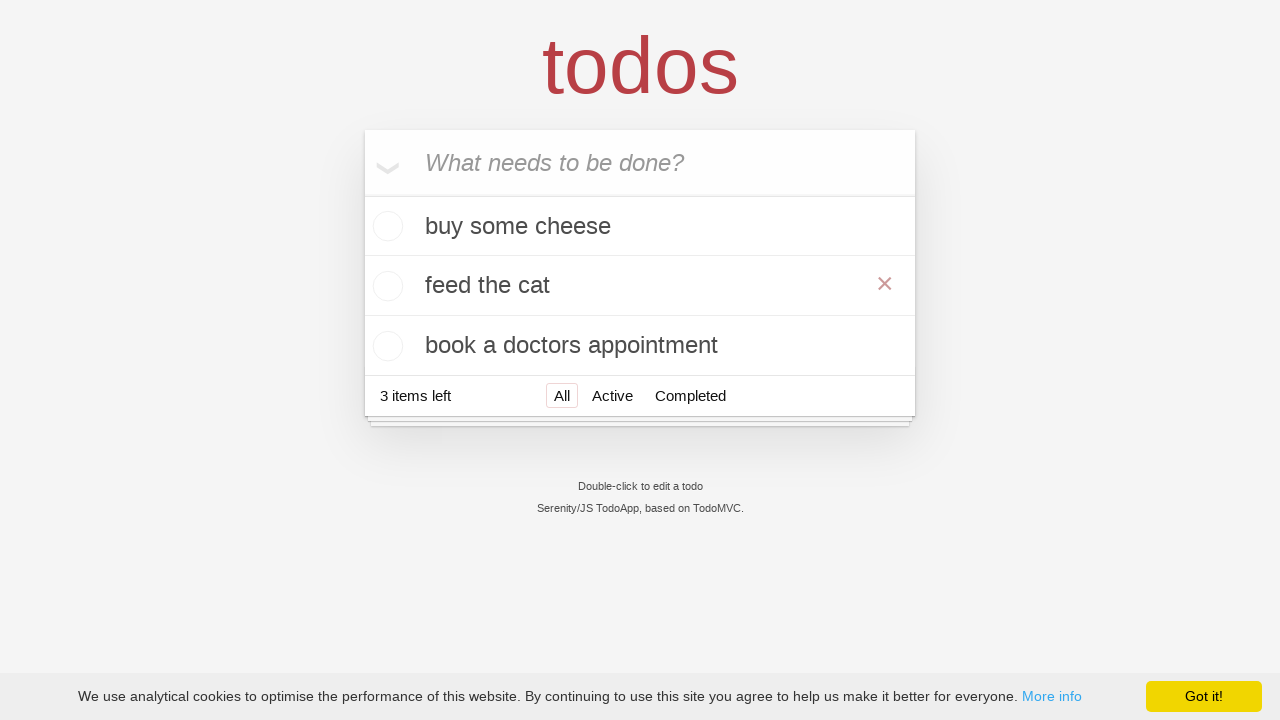